Tests a wait scenario by clicking a verify button and checking for a successful verification message

Starting URL: http://suninjuly.github.io/wait1.html

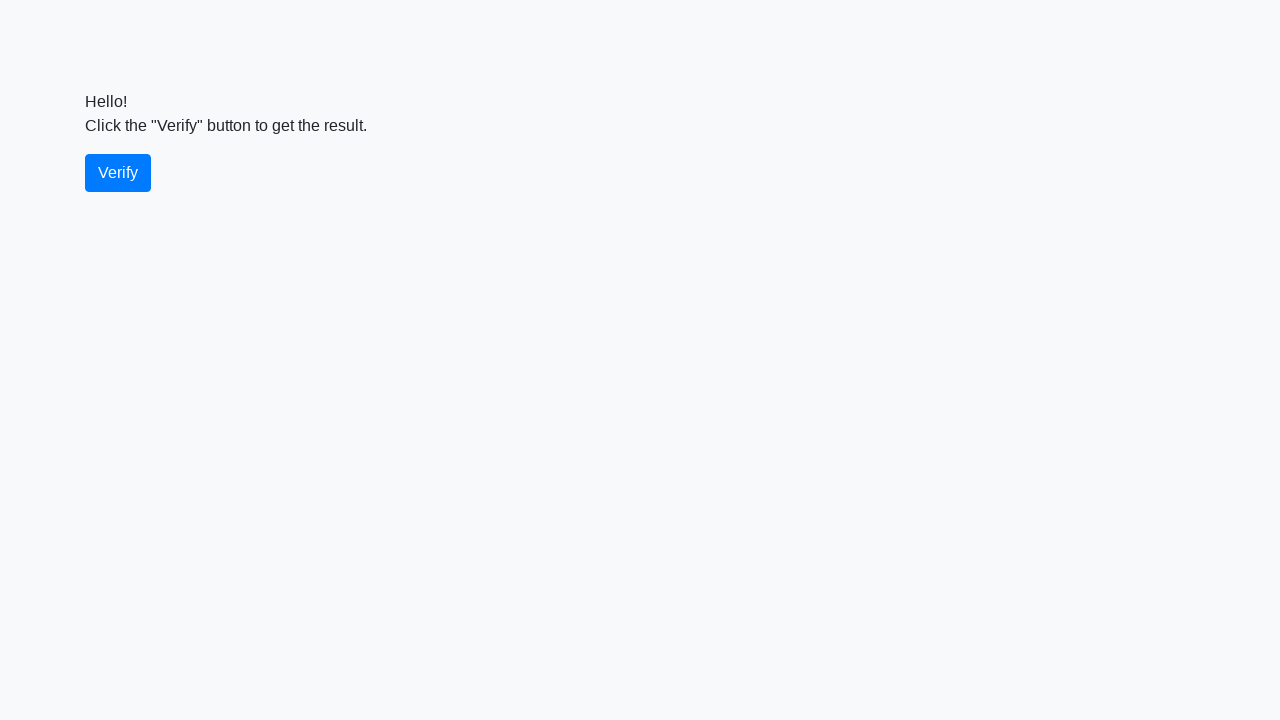

Clicked the verify button at (118, 173) on #verify
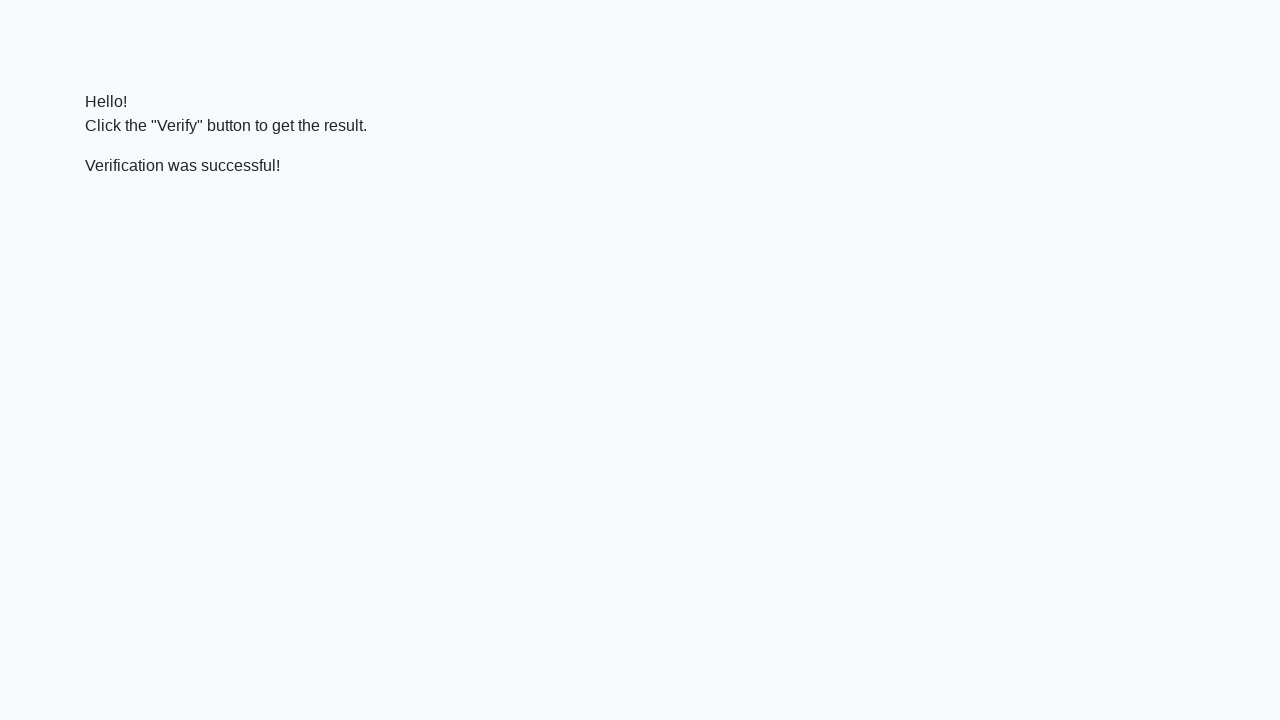

Waited for verify_message element to appear
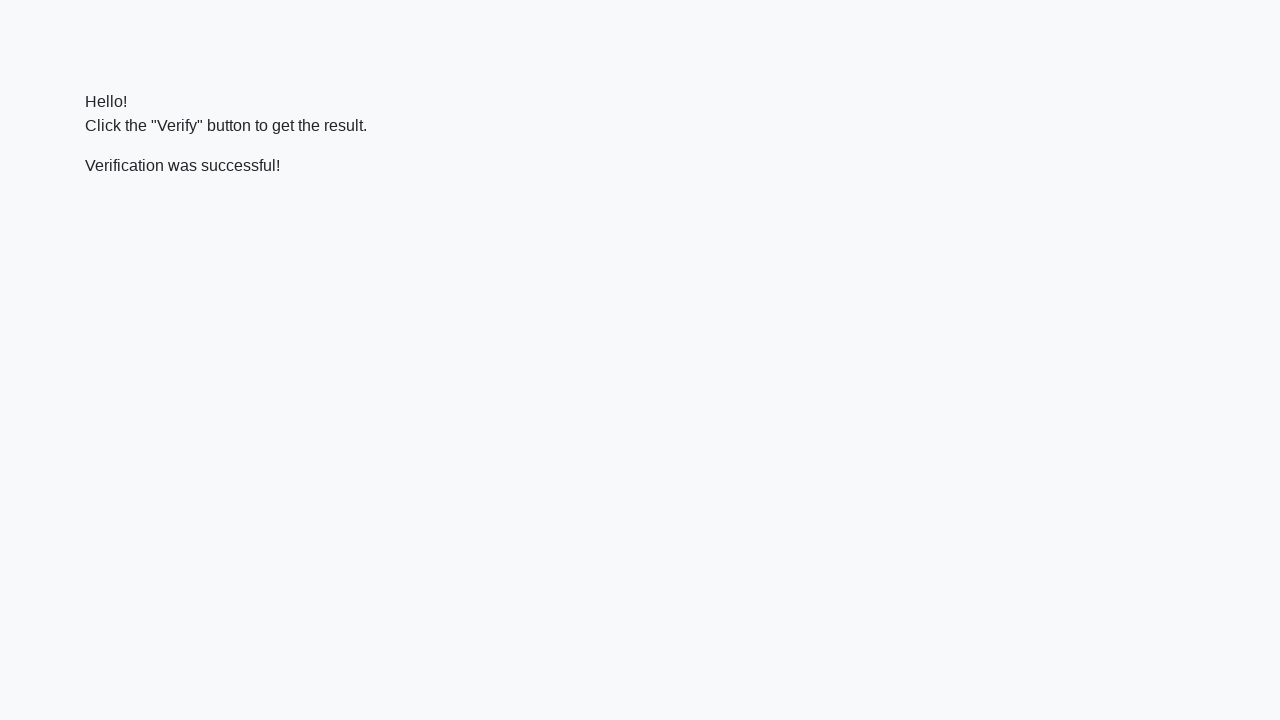

Verified that message contains 'successful'
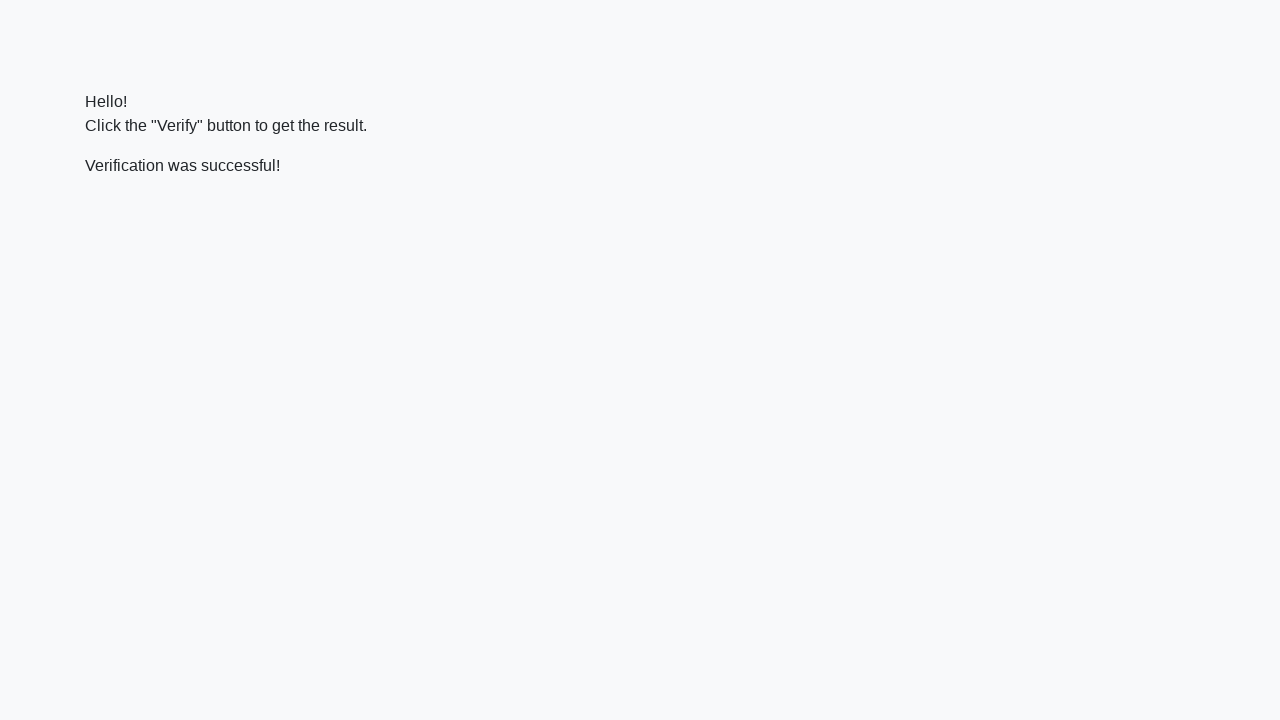

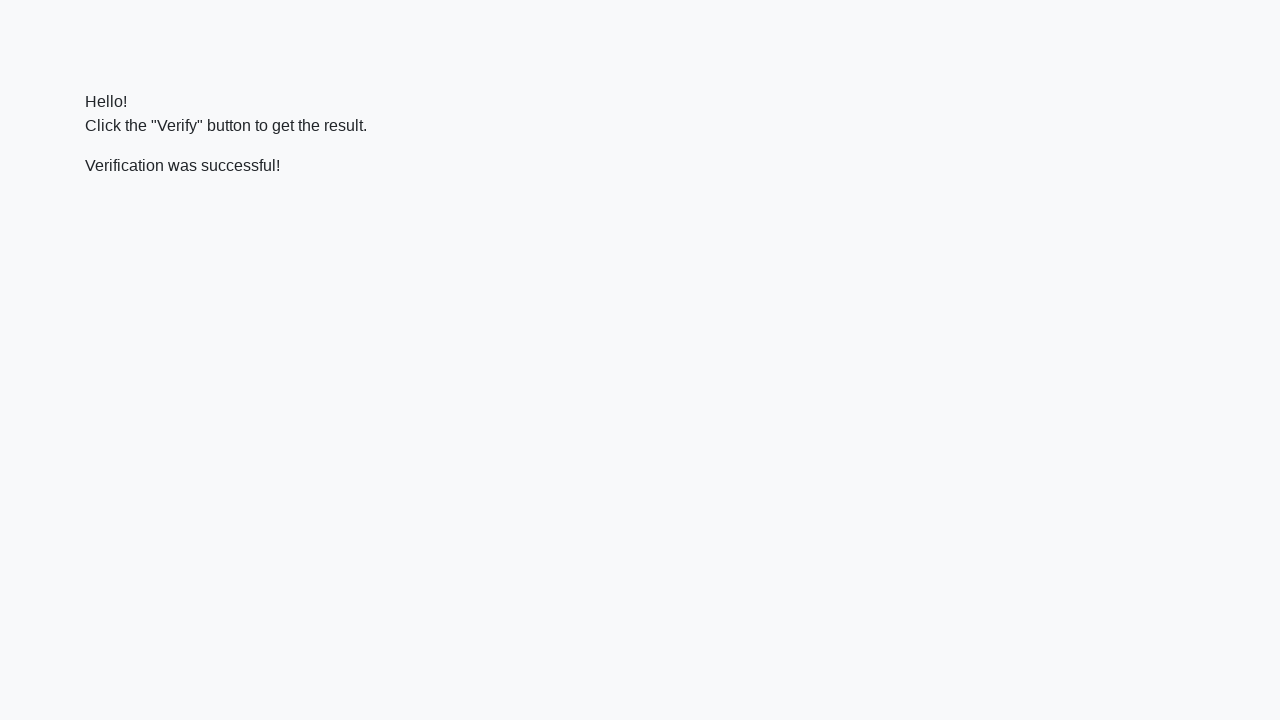